Tests multi-window handling by clicking buttons that open new tabs, switching between tabs, and interacting with elements in each tab

Starting URL: https://v1.training-support.net/selenium/tab-opener

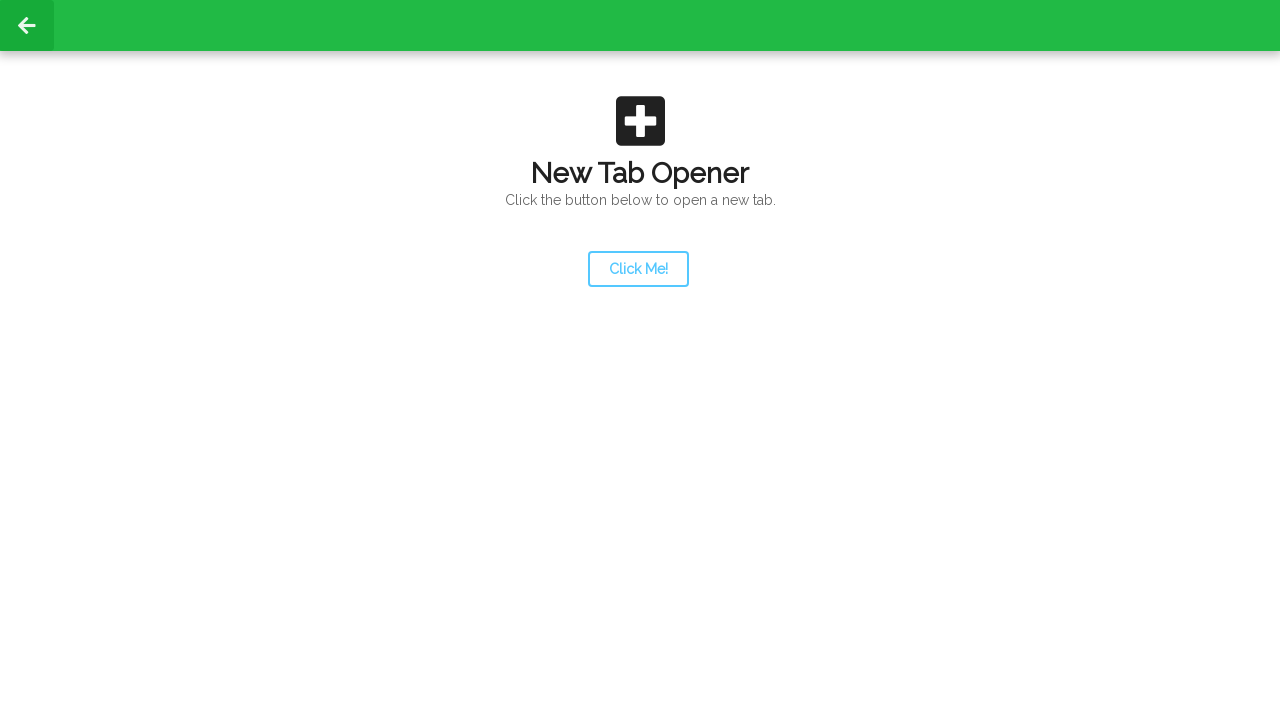

Clicked launcher button to open first new tab at (638, 269) on #launcher
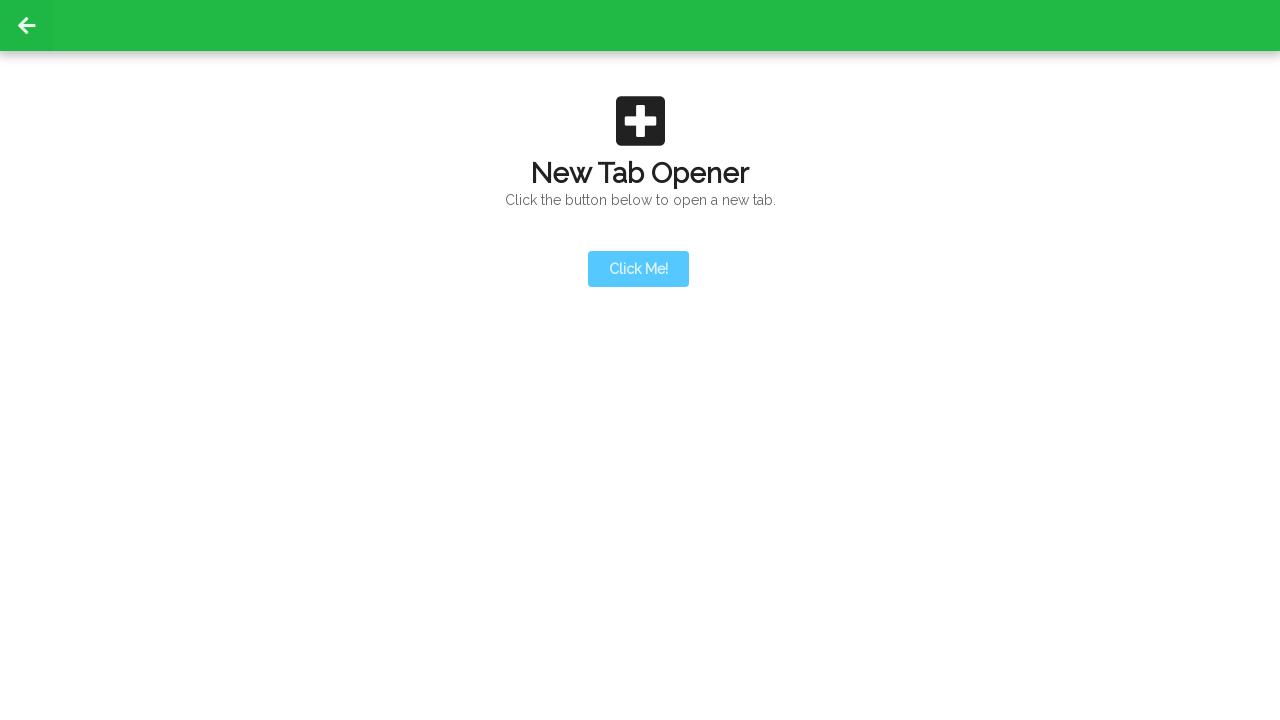

Clicked launcher button and new tab opened at (638, 269) on #launcher
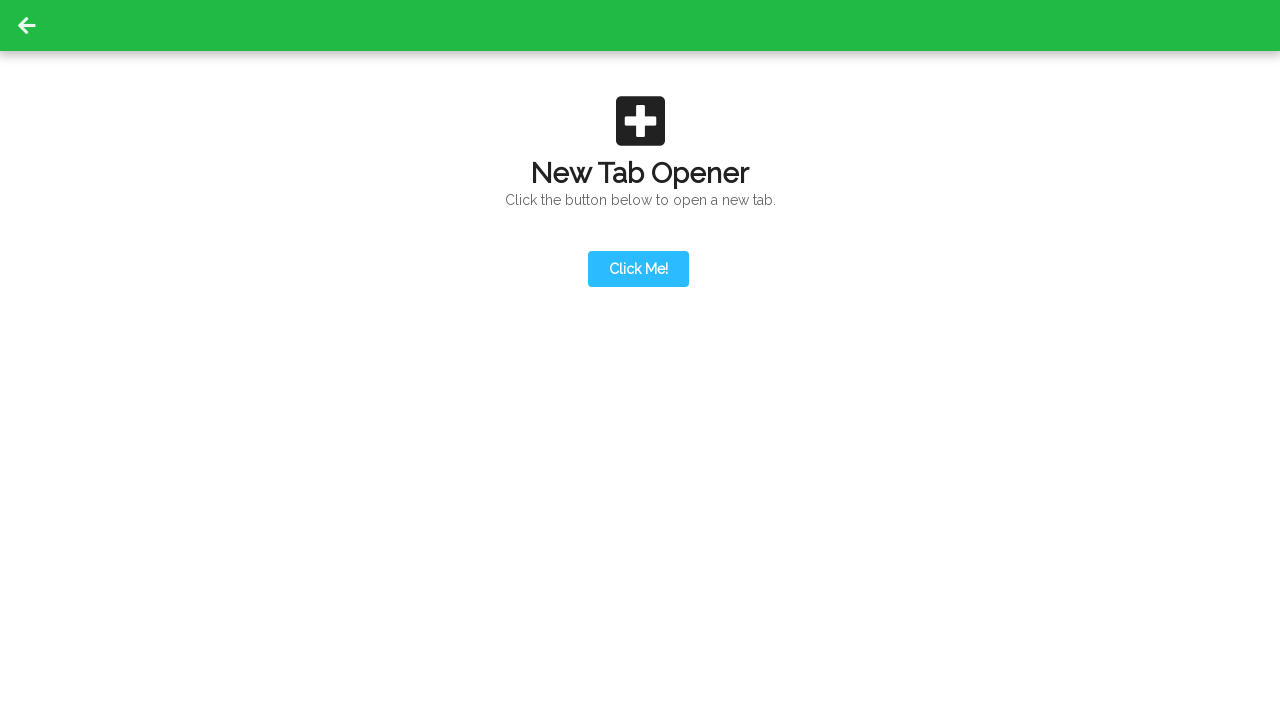

First new tab loaded successfully
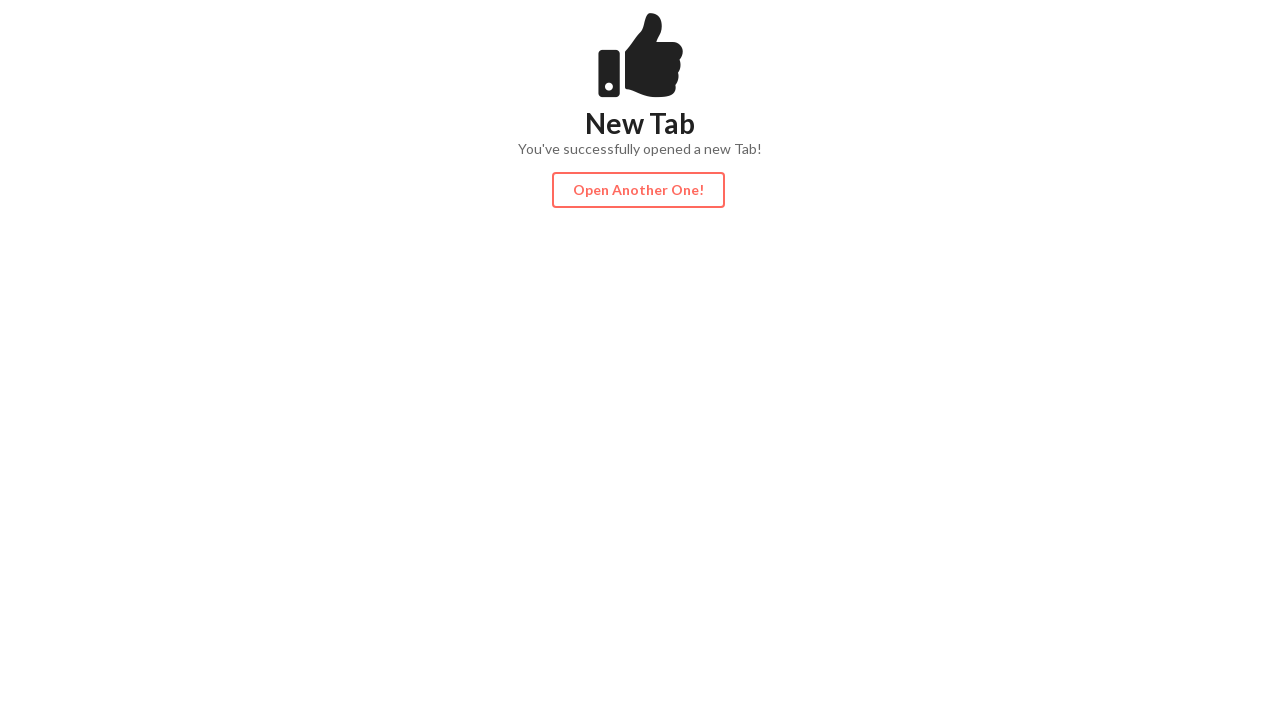

Clicked action button in first new tab and second tab opened at (638, 190) on #actionButton
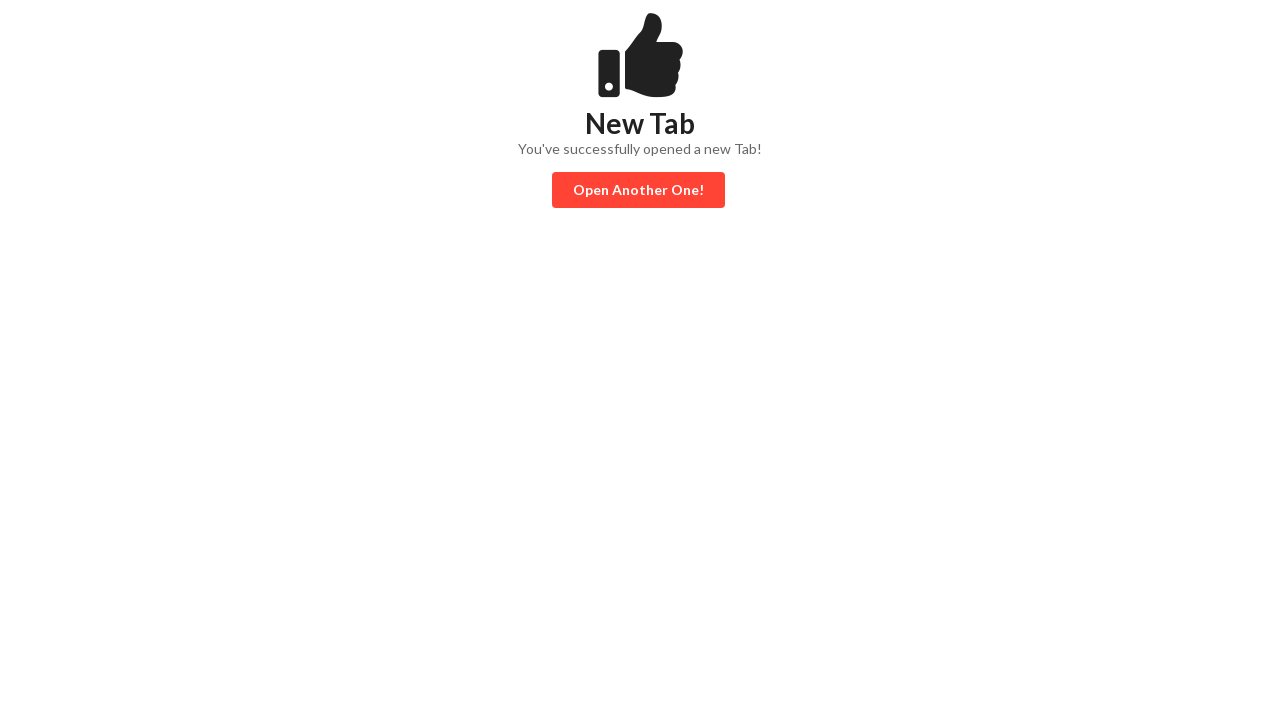

Second new tab loaded successfully
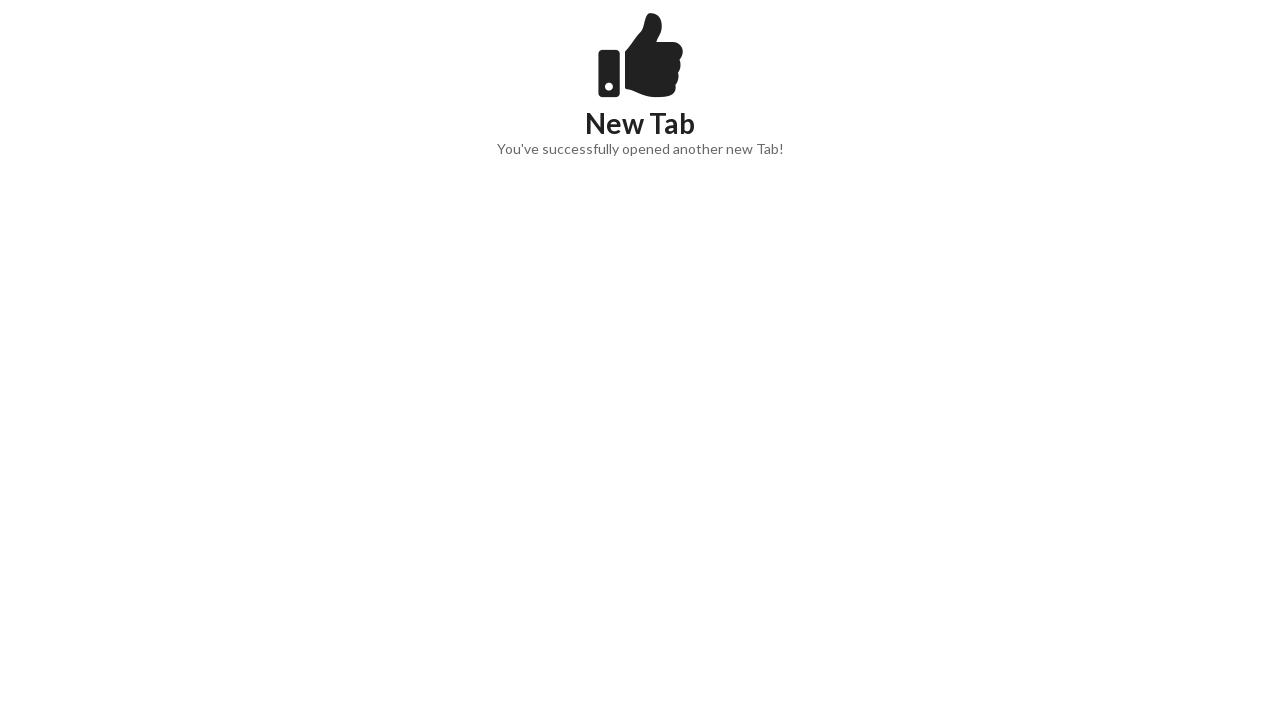

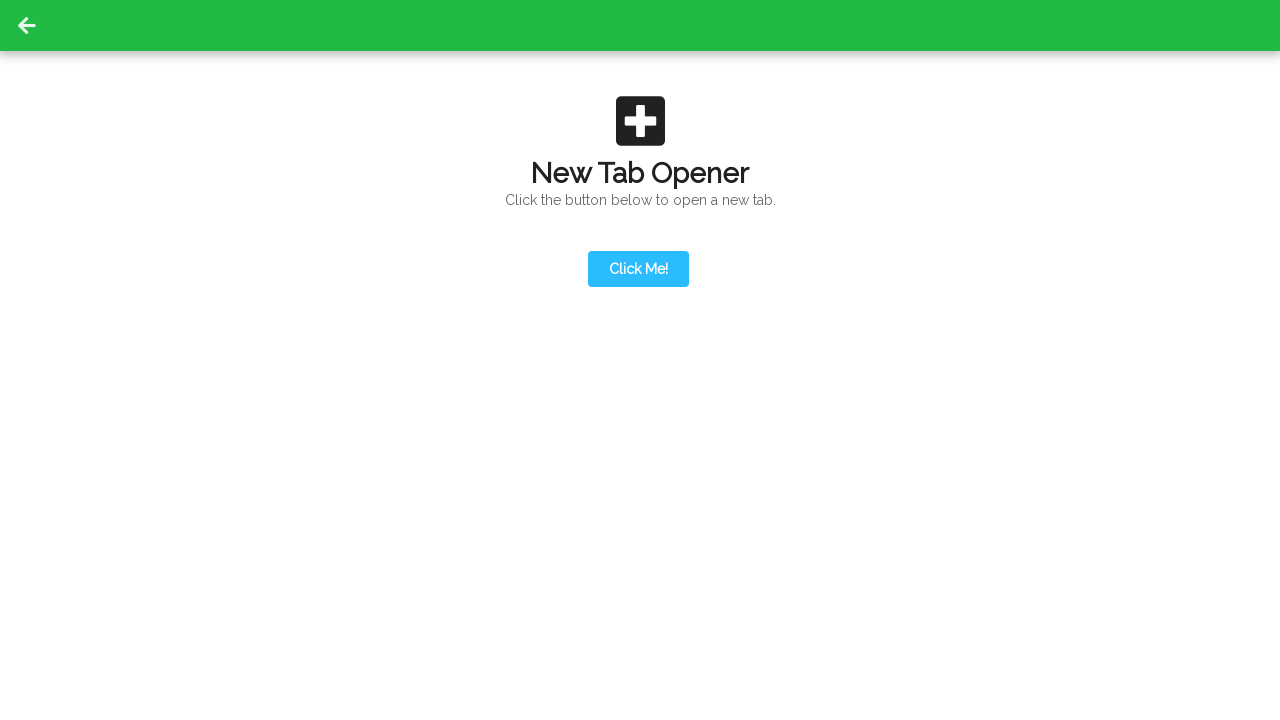